Navigates to a website and verifies that anchor links are present on the page. The original script checked for broken links via HTTP requests, but this version focuses on verifying the page loads and contains clickable links.

Starting URL: http://www.zlti.com

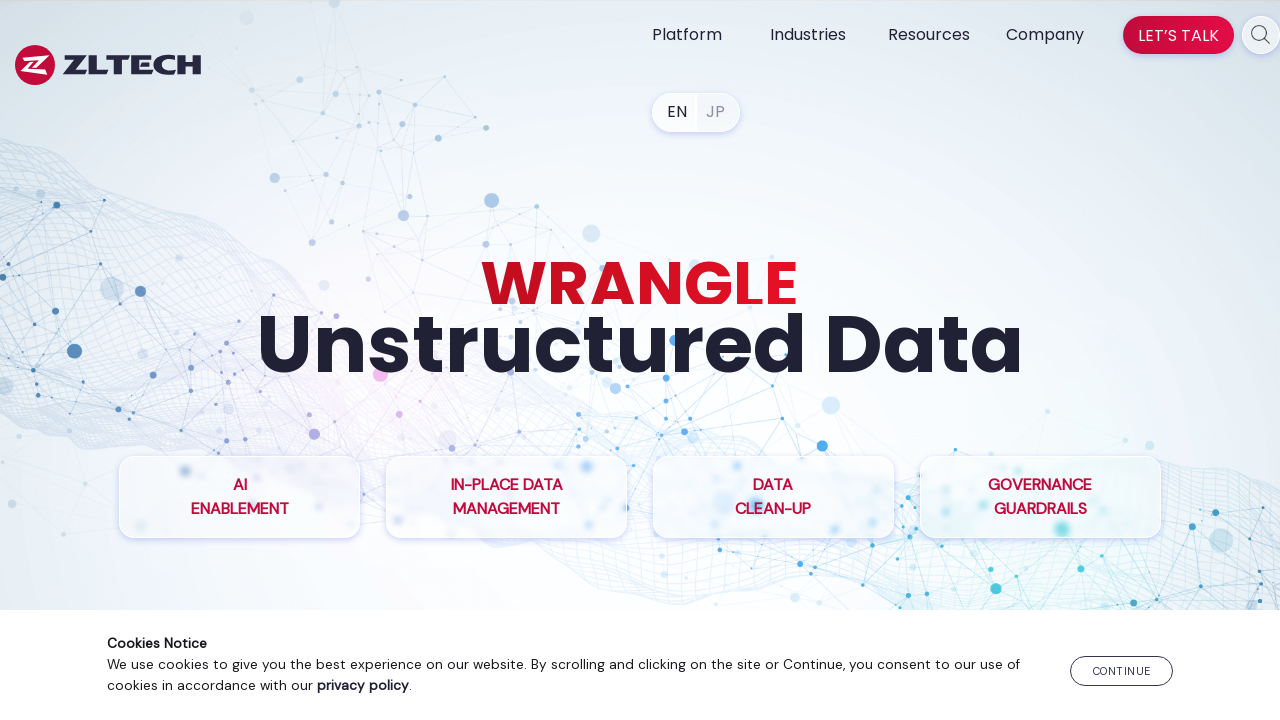

Navigated to http://www.zlti.com
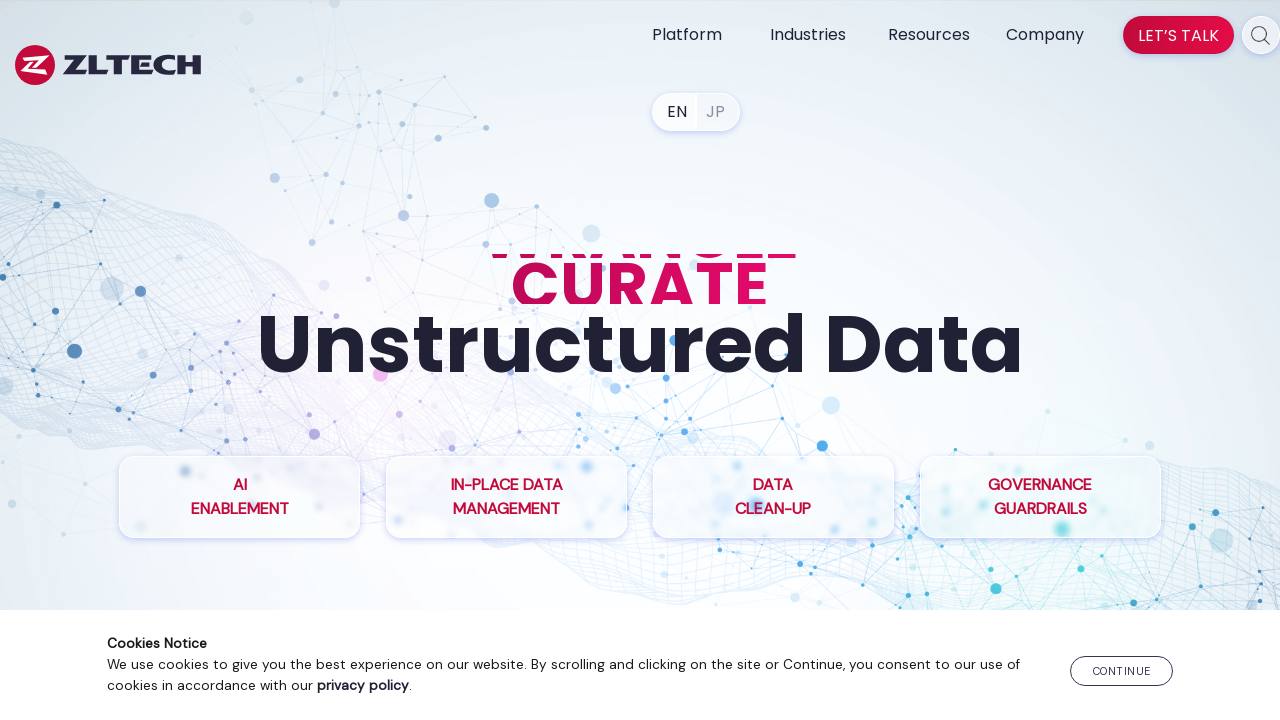

Page fully loaded (domcontentloaded state)
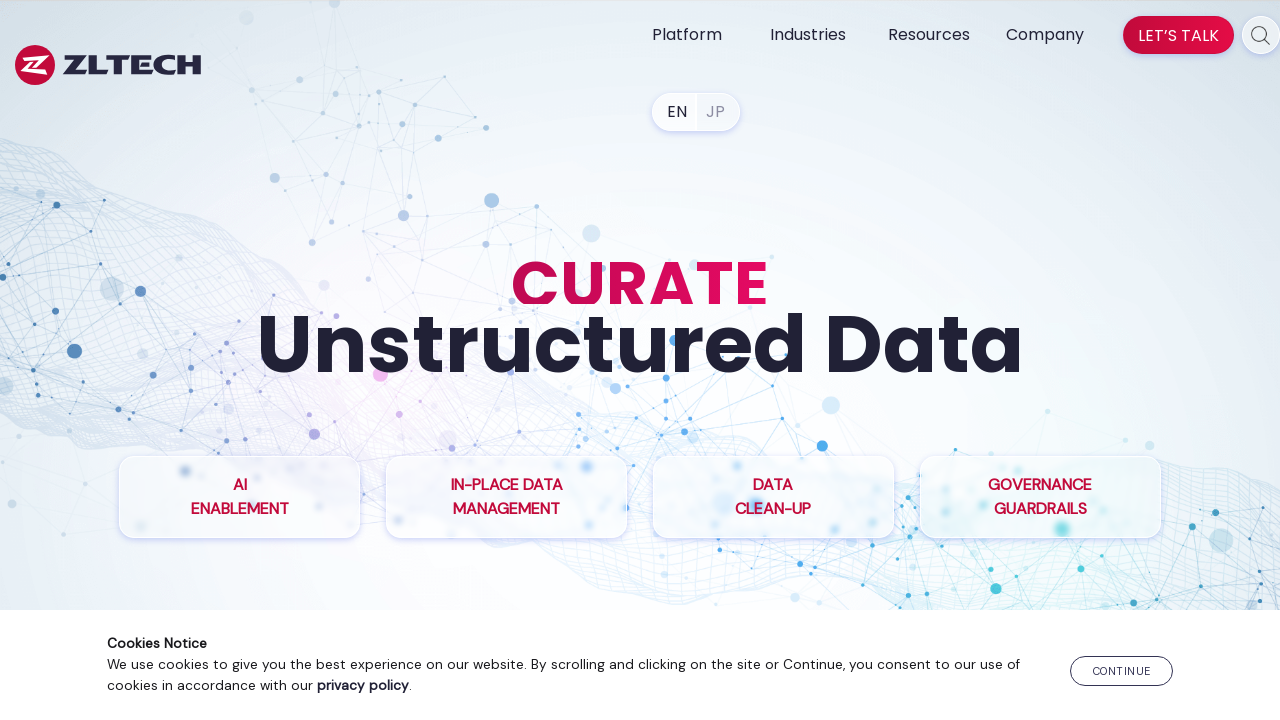

Anchor links are present and attached to DOM
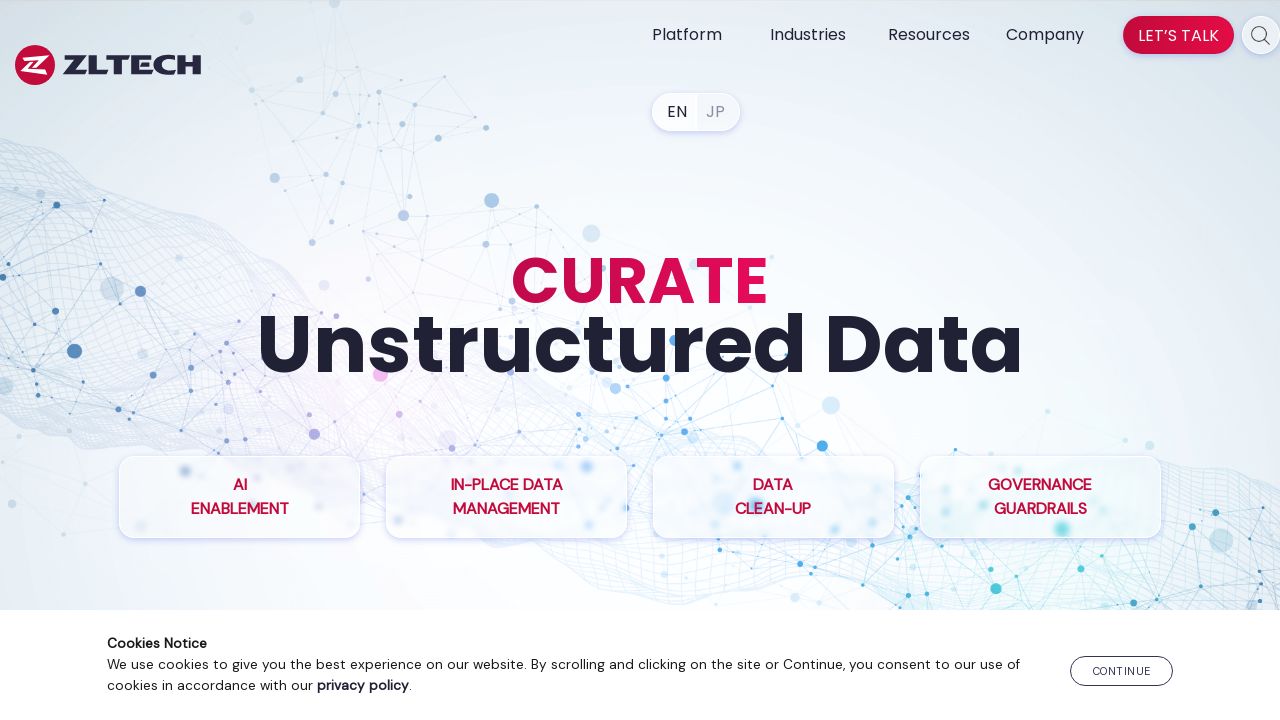

Retrieved all anchor links from page (found 79 links)
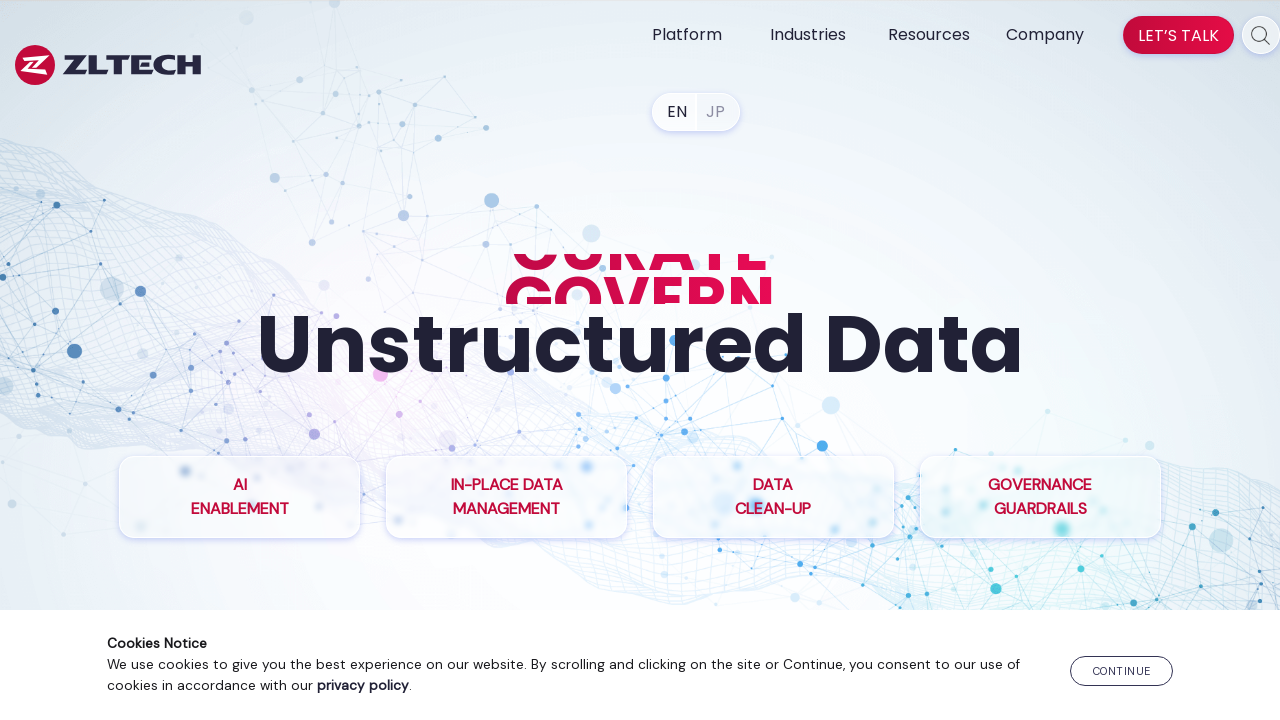

Assertion passed: links are present on the page
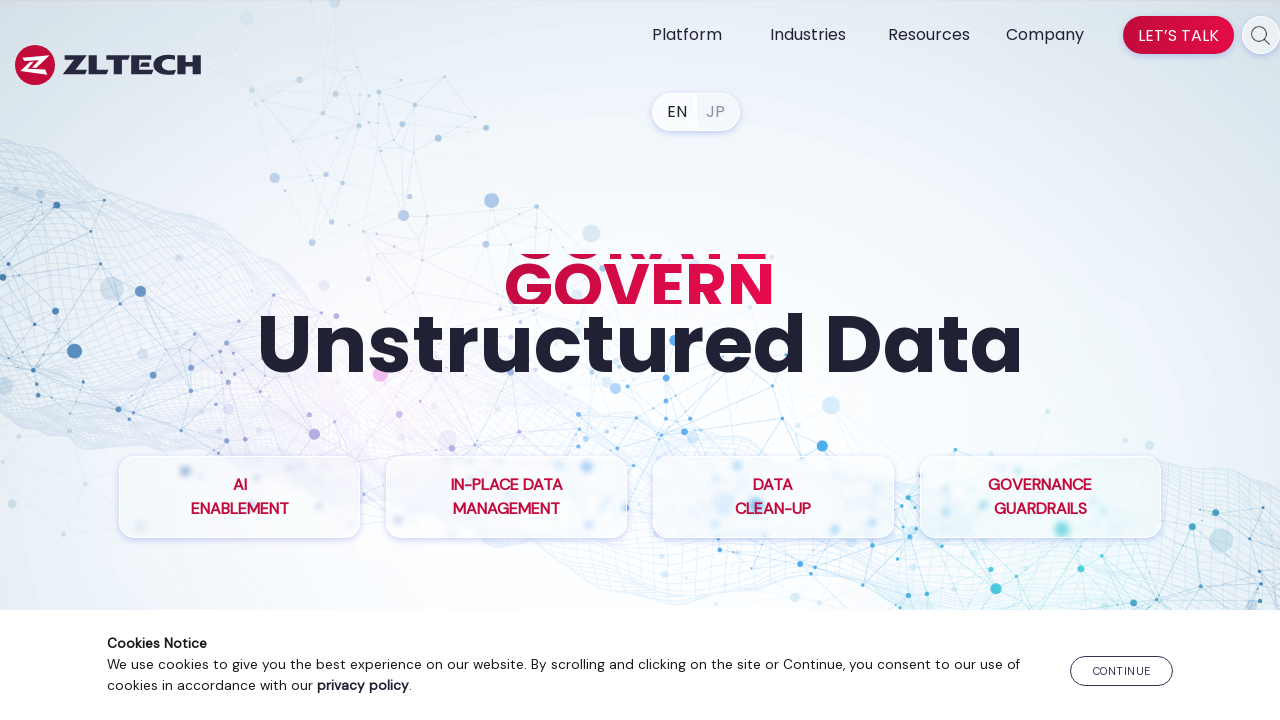

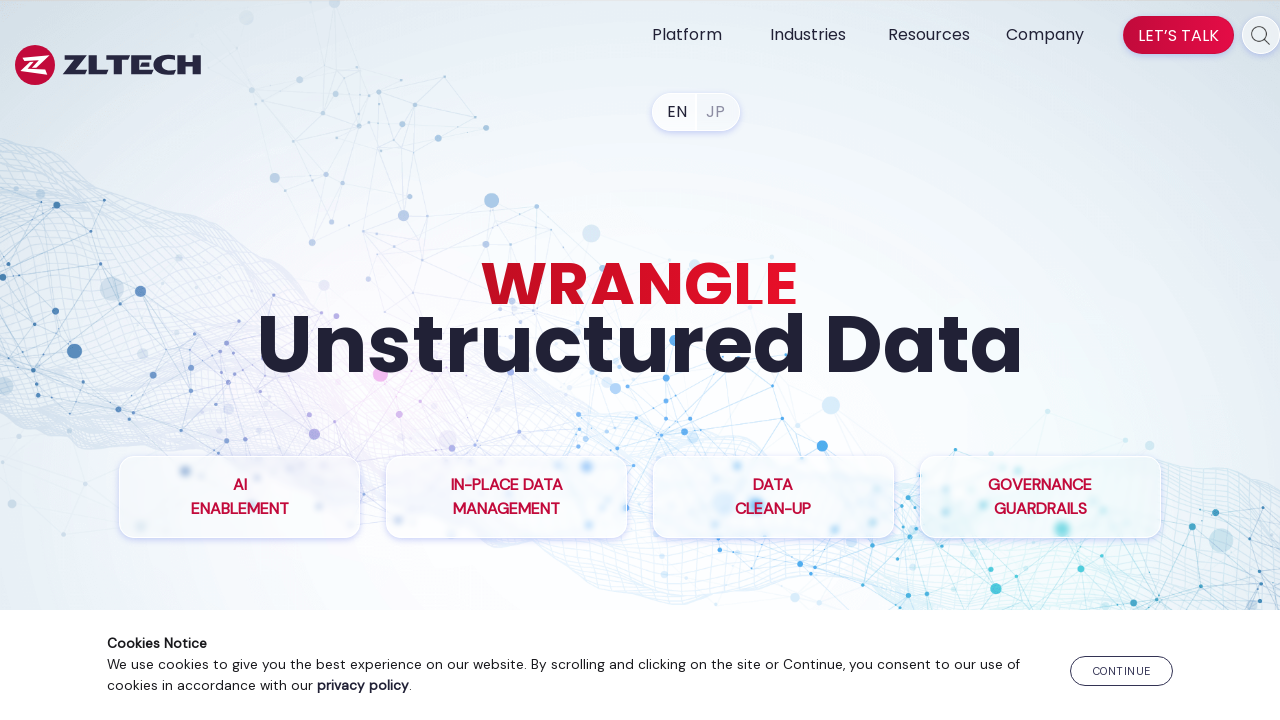